Tests iframe interaction by switching into an iframe, clicking a button inside it, then switching back to the parent frame and clicking another button

Starting URL: https://www.rahulshettyacademy.com/AutomationPractice/

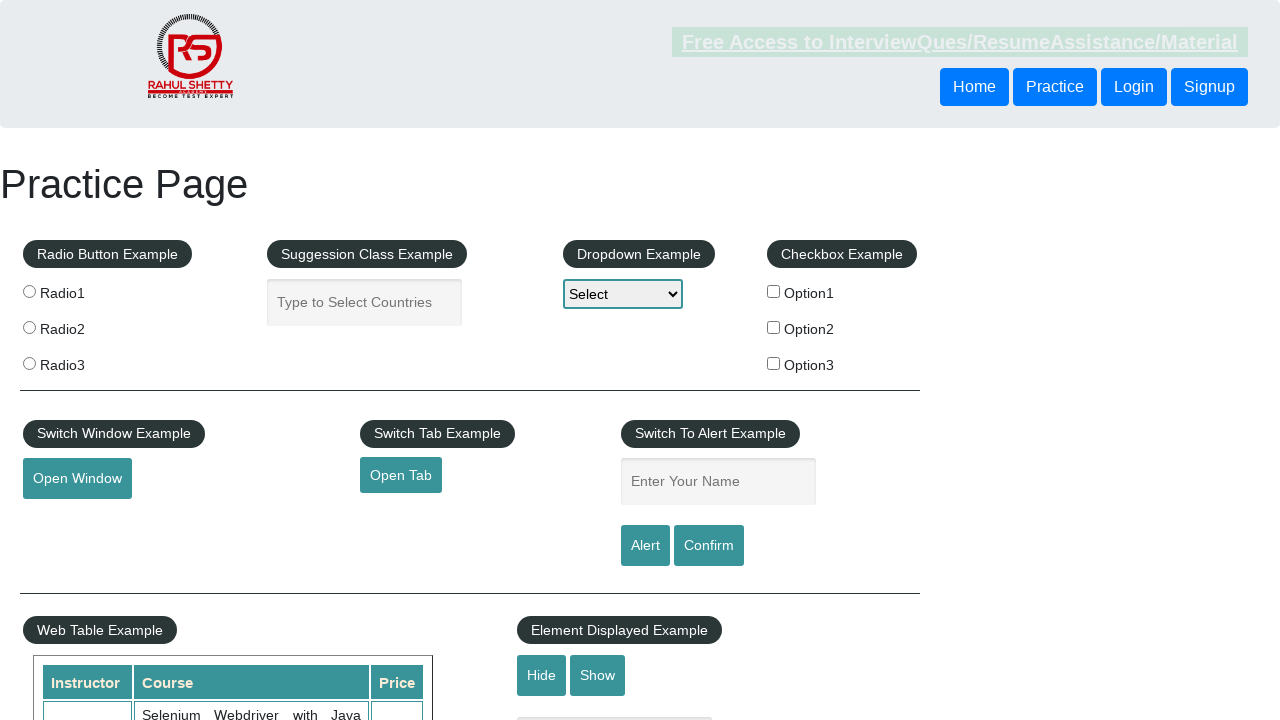

Located iframe with id 'courses-iframe'
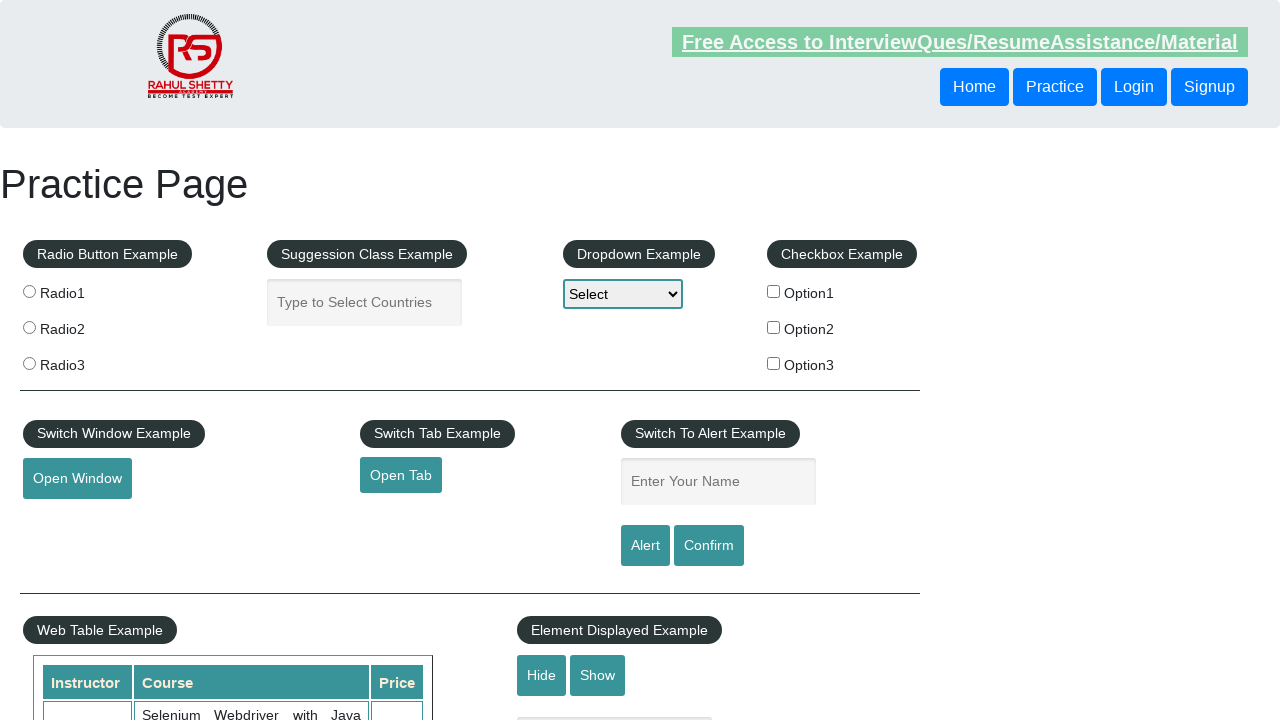

Clicked register button inside iframe at (587, 361) on #courses-iframe >> internal:control=enter-frame >> xpath=//a[@class='theme-btn r
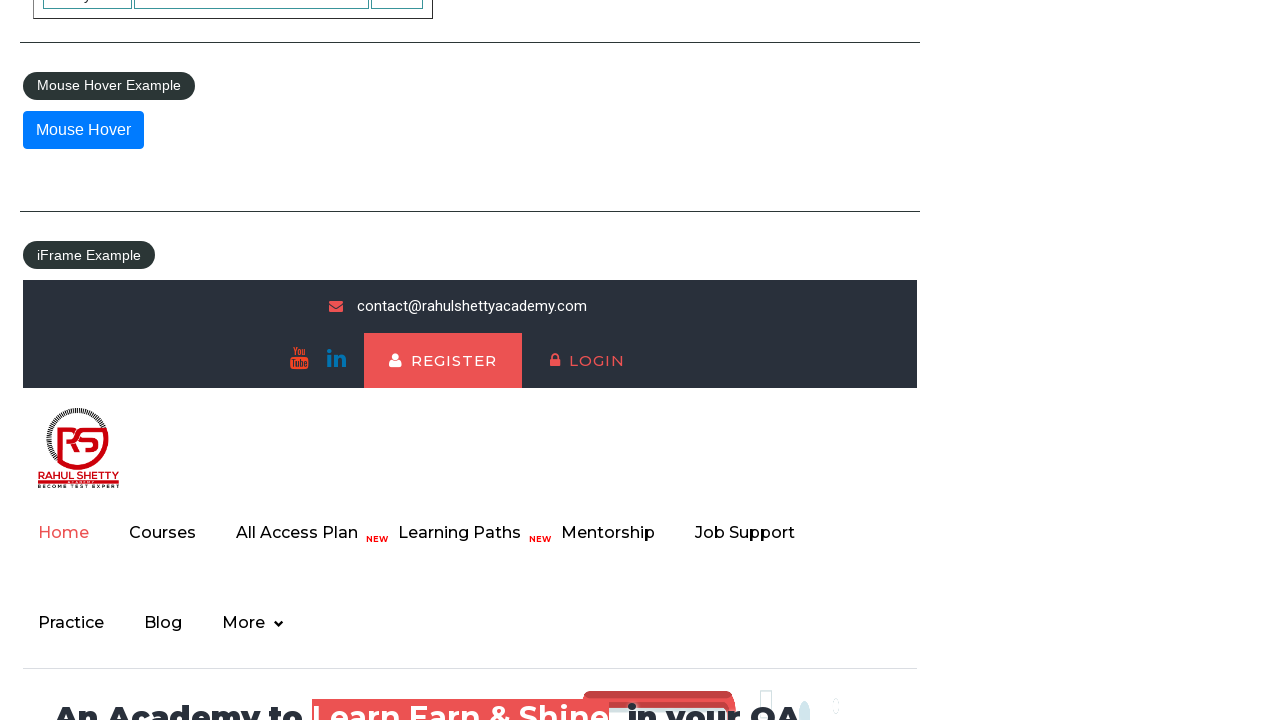

Waited 2 seconds for iframe action to complete
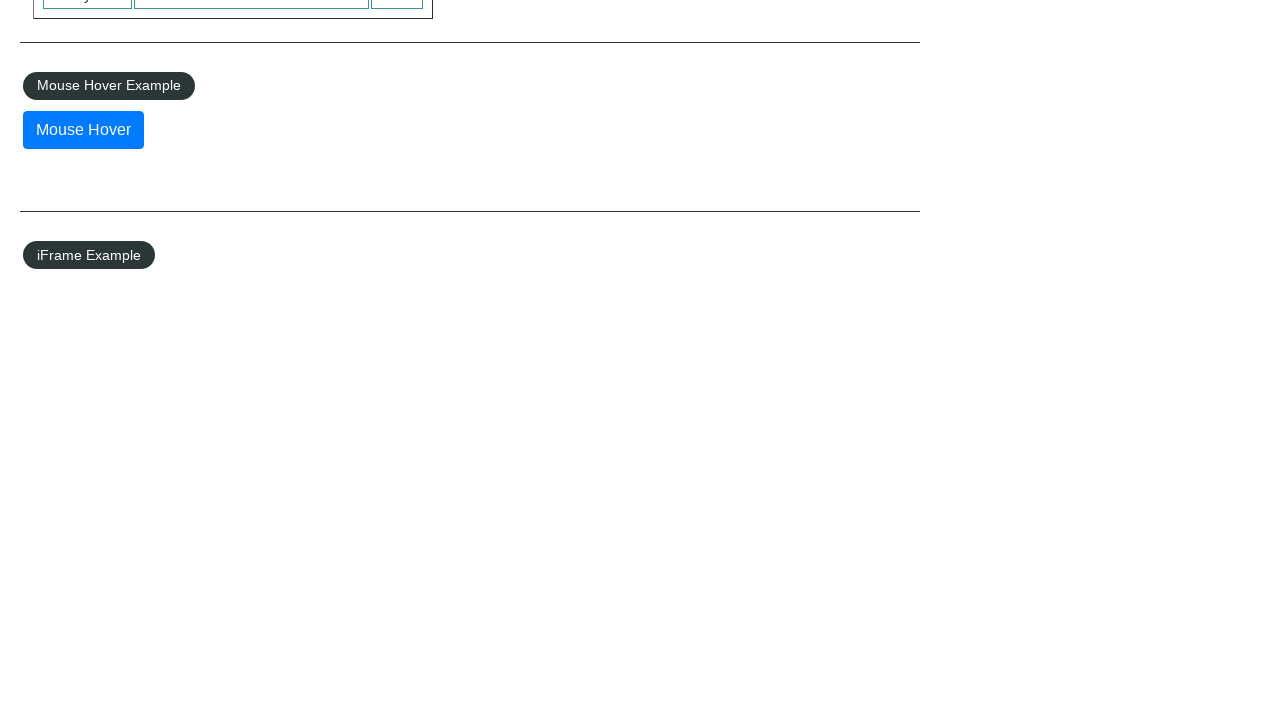

Clicked primary button in main frame at (974, 87) on xpath=(//button[@class='btn btn-primary'])[1]
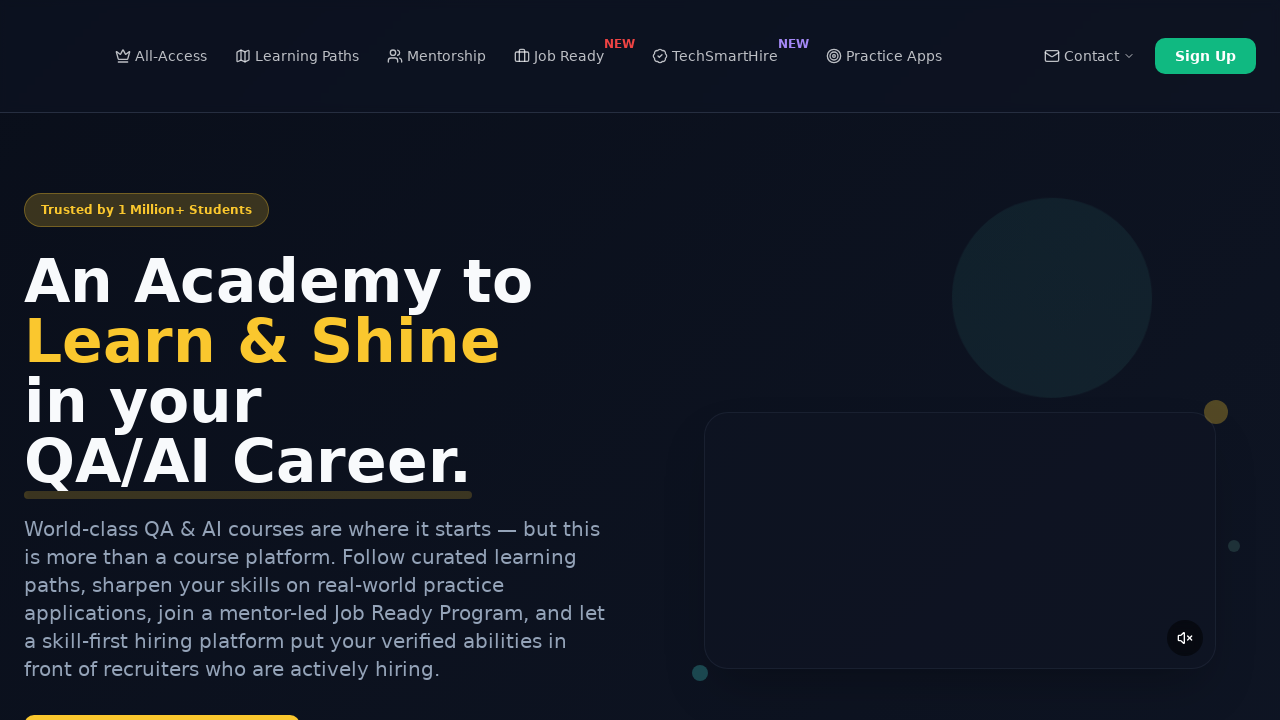

Waited 2 seconds for final action to complete
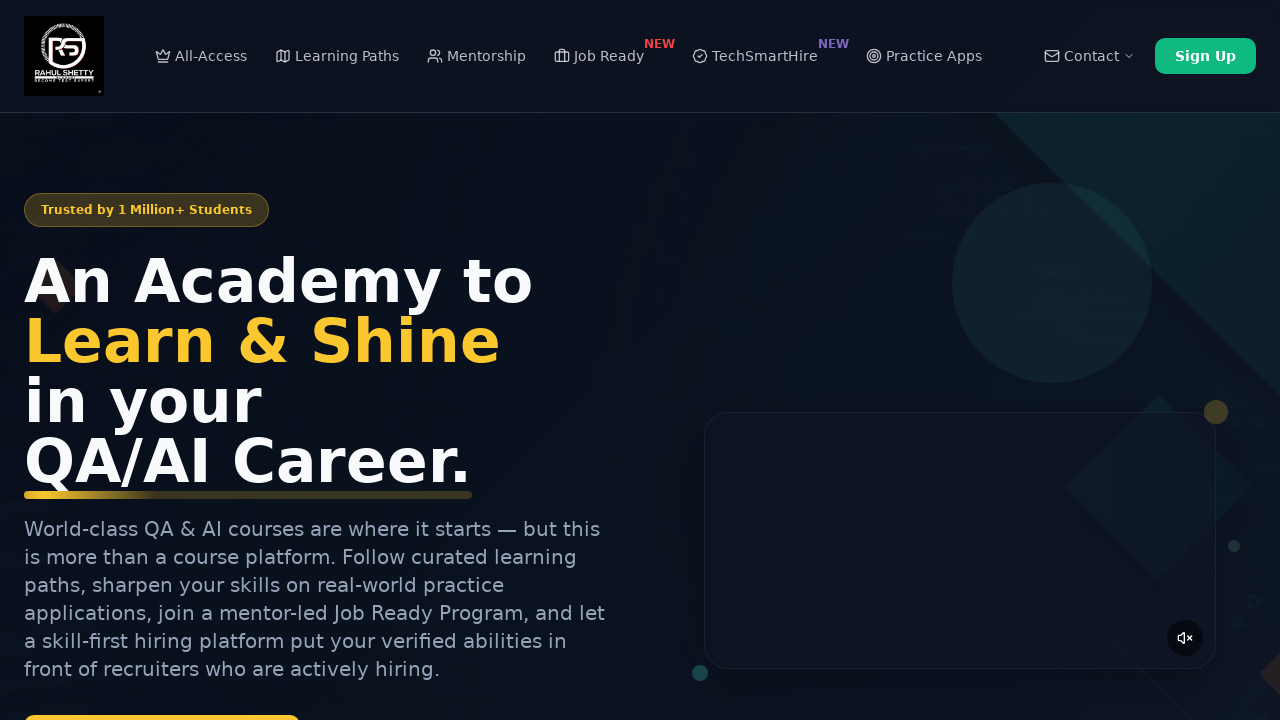

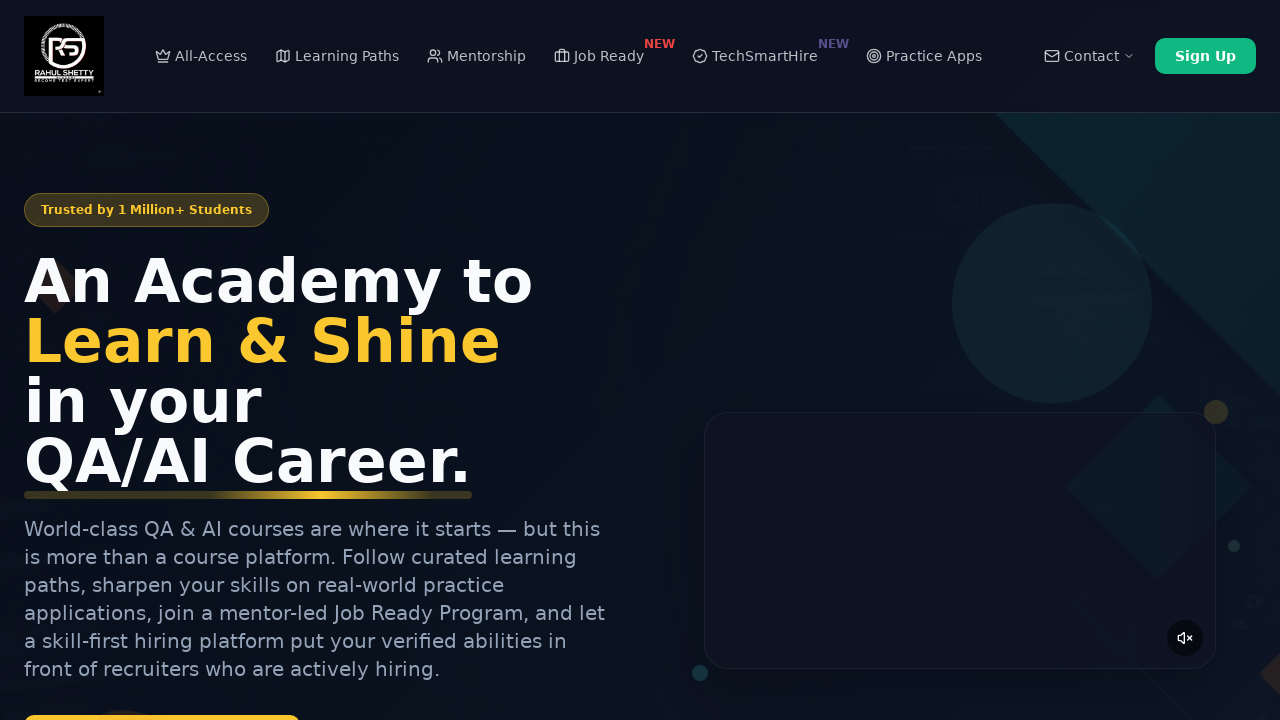